Tests data persistence by creating todos, checking one, and reloading the page

Starting URL: https://demo.playwright.dev/todomvc

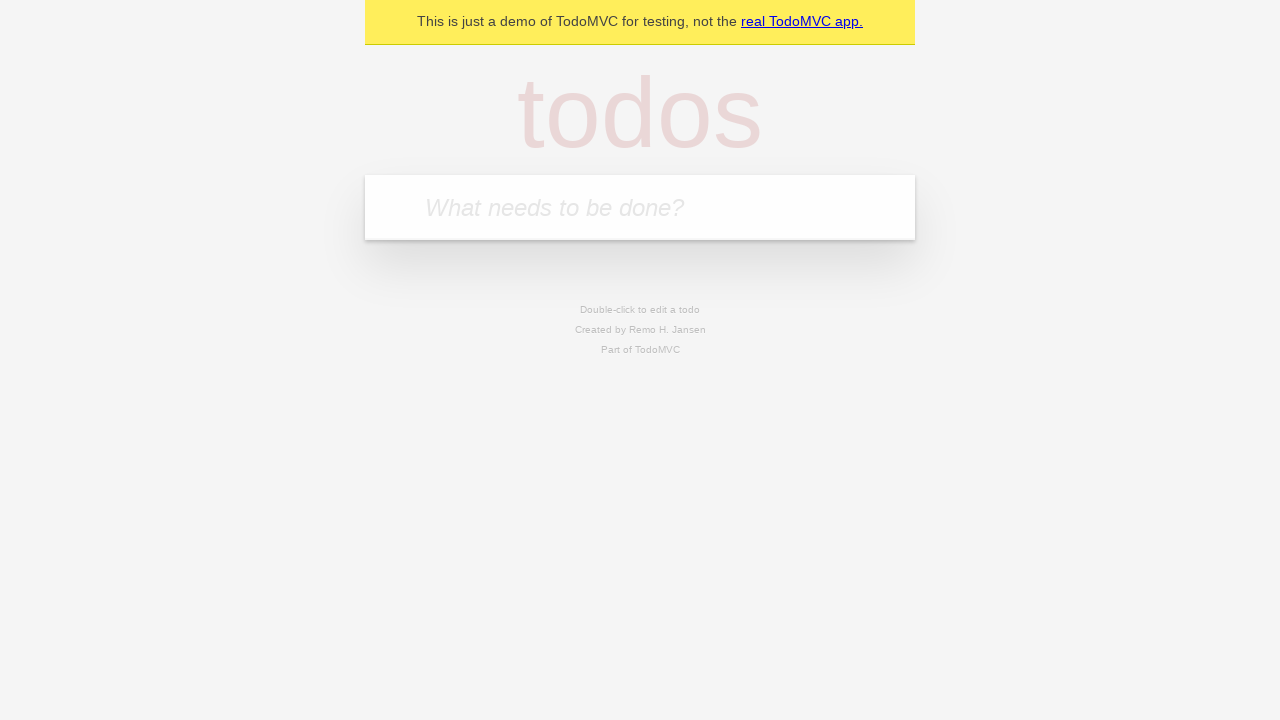

Filled todo input with 'buy some cheese' on internal:attr=[placeholder="What needs to be done?"i]
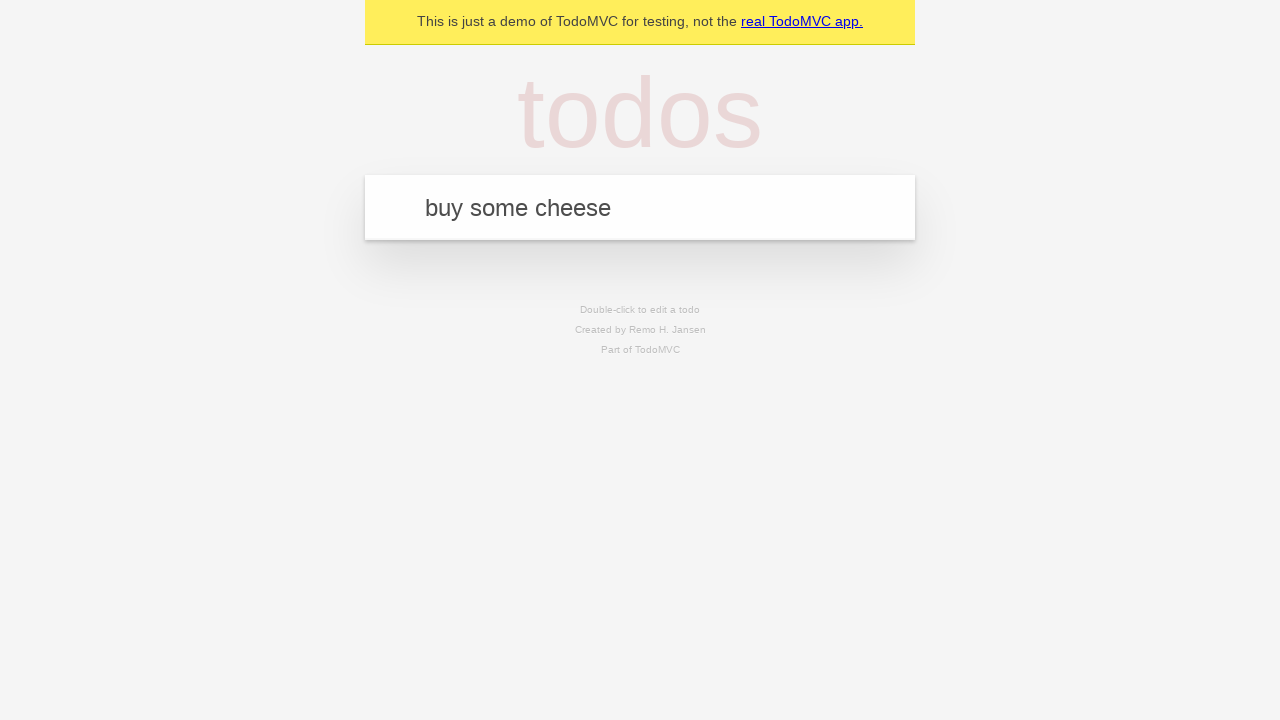

Pressed Enter to create todo 'buy some cheese' on internal:attr=[placeholder="What needs to be done?"i]
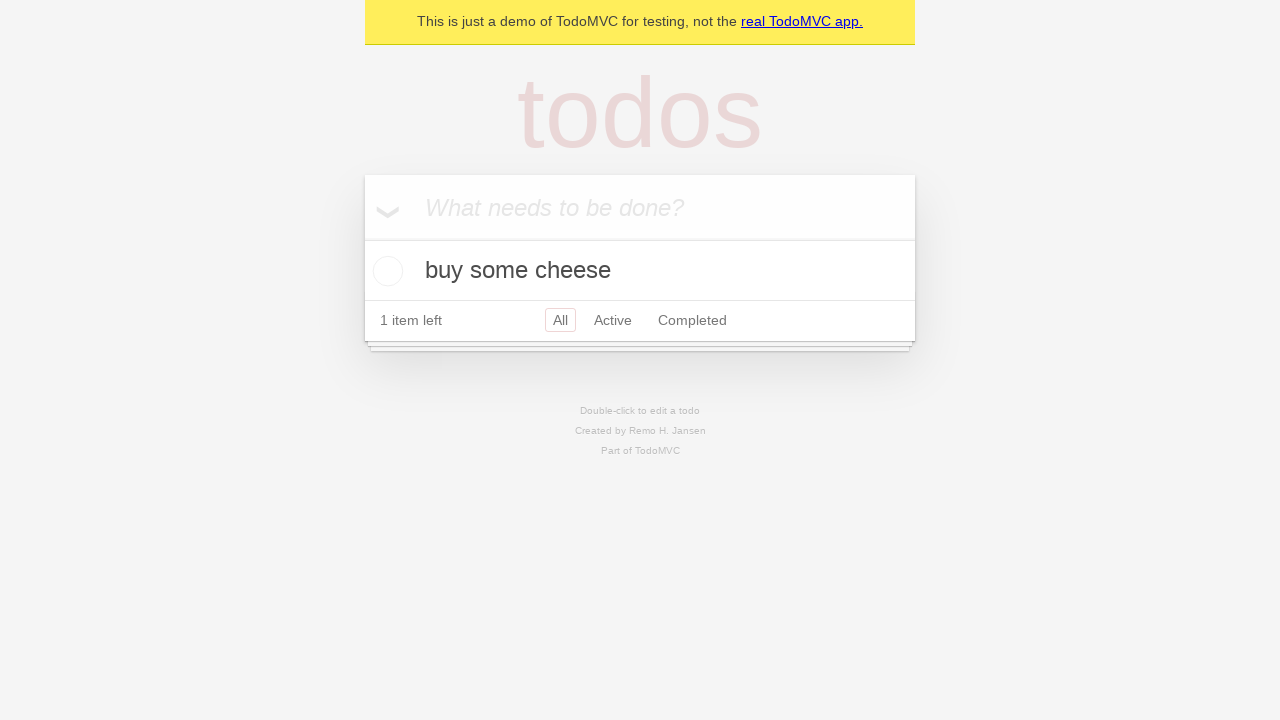

Filled todo input with 'feed the cat' on internal:attr=[placeholder="What needs to be done?"i]
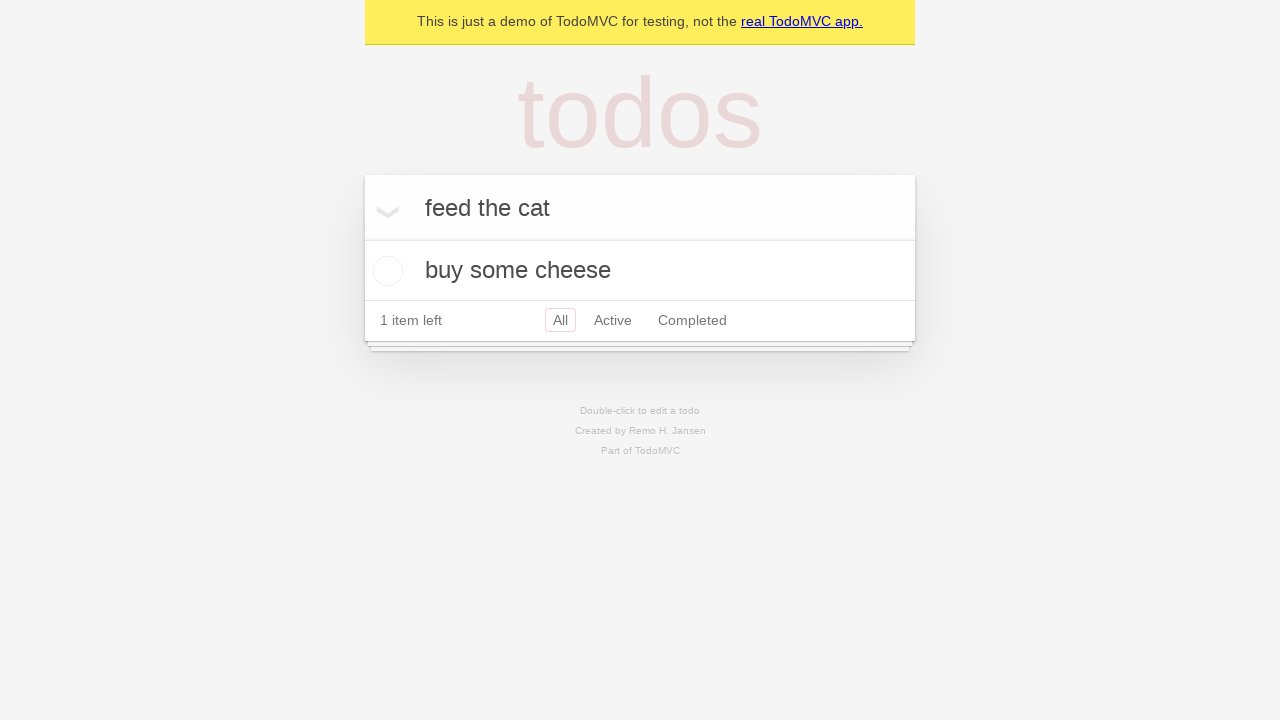

Pressed Enter to create todo 'feed the cat' on internal:attr=[placeholder="What needs to be done?"i]
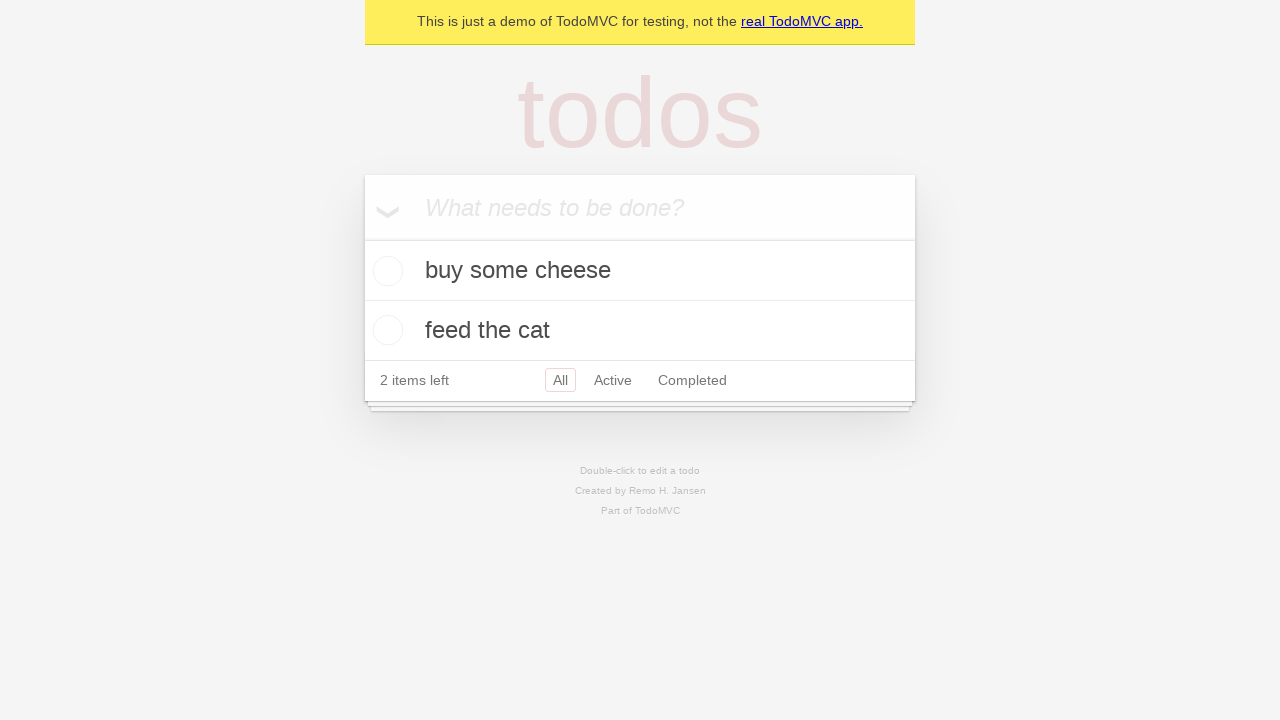

Located all todo items
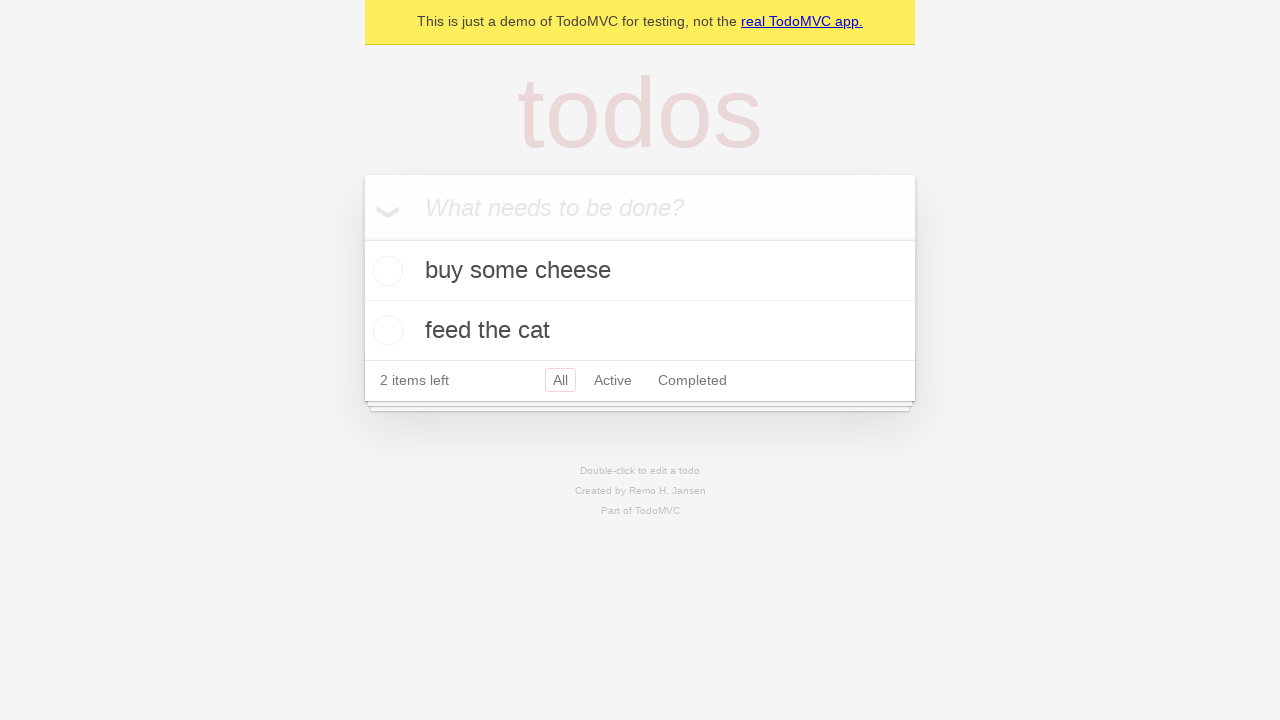

Located checkbox for first todo item
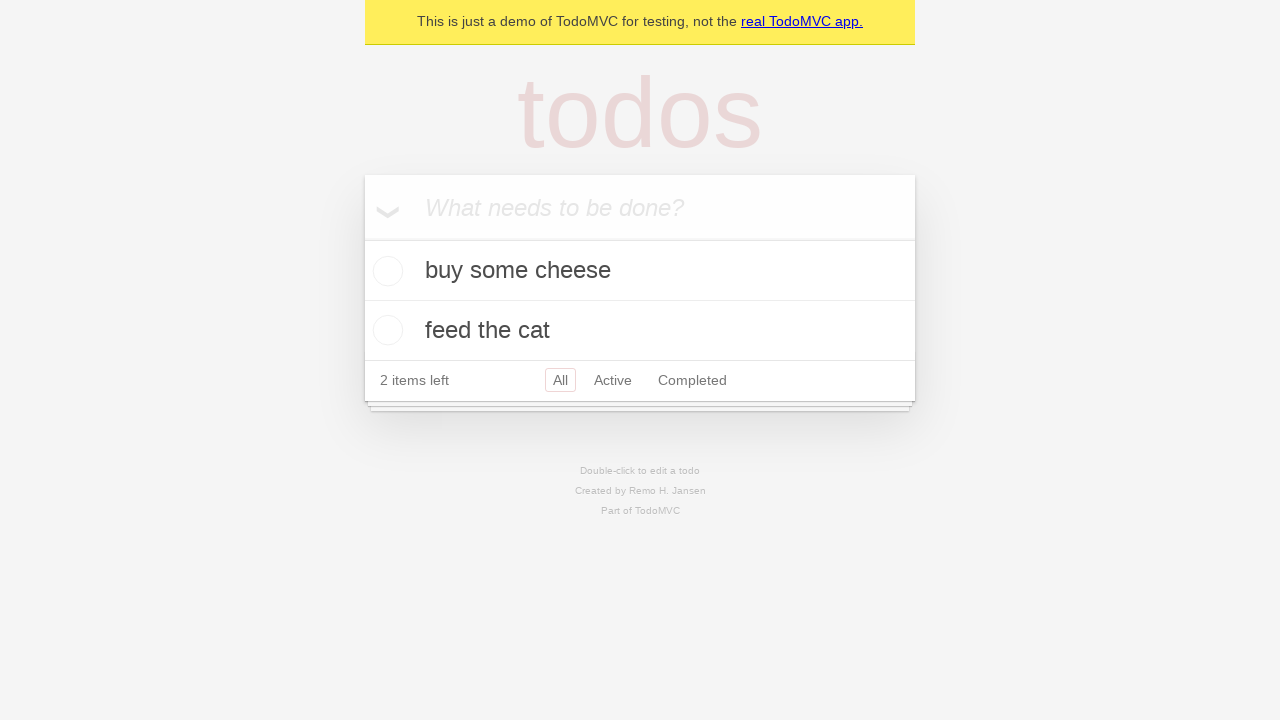

Checked the first todo item at (385, 271) on internal:testid=[data-testid="todo-item"s] >> nth=0 >> internal:role=checkbox
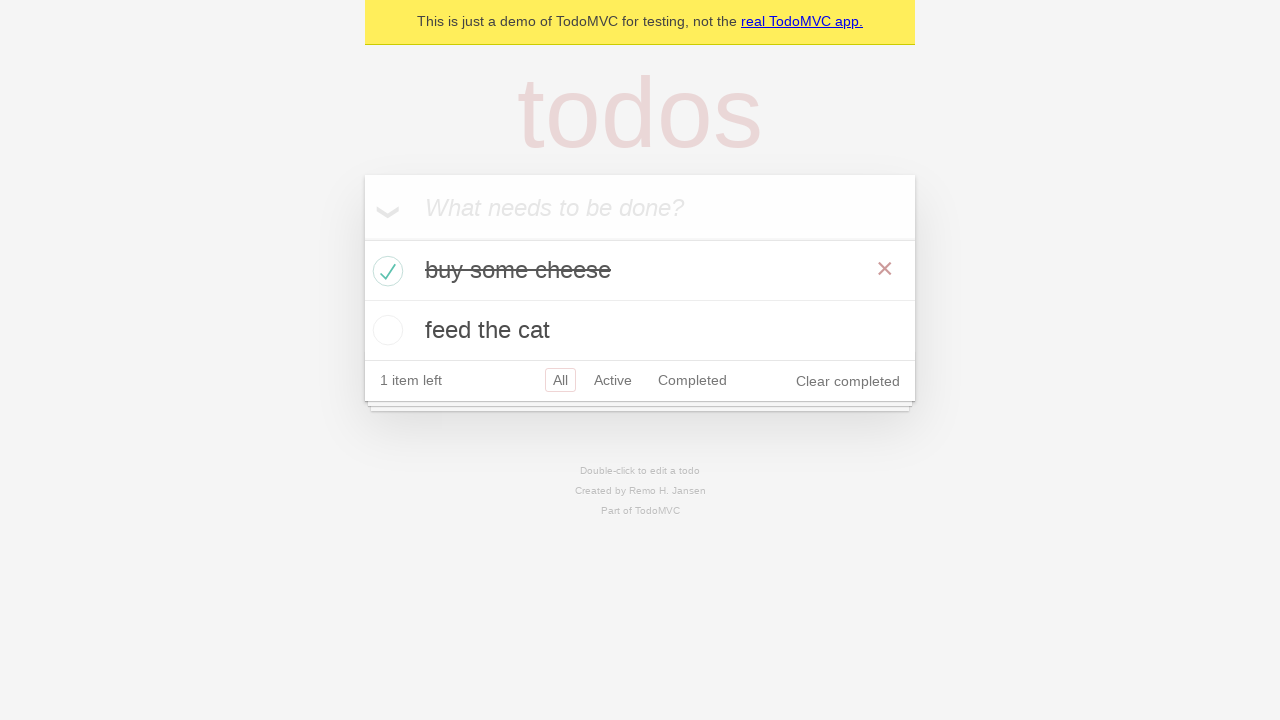

Reloaded the page
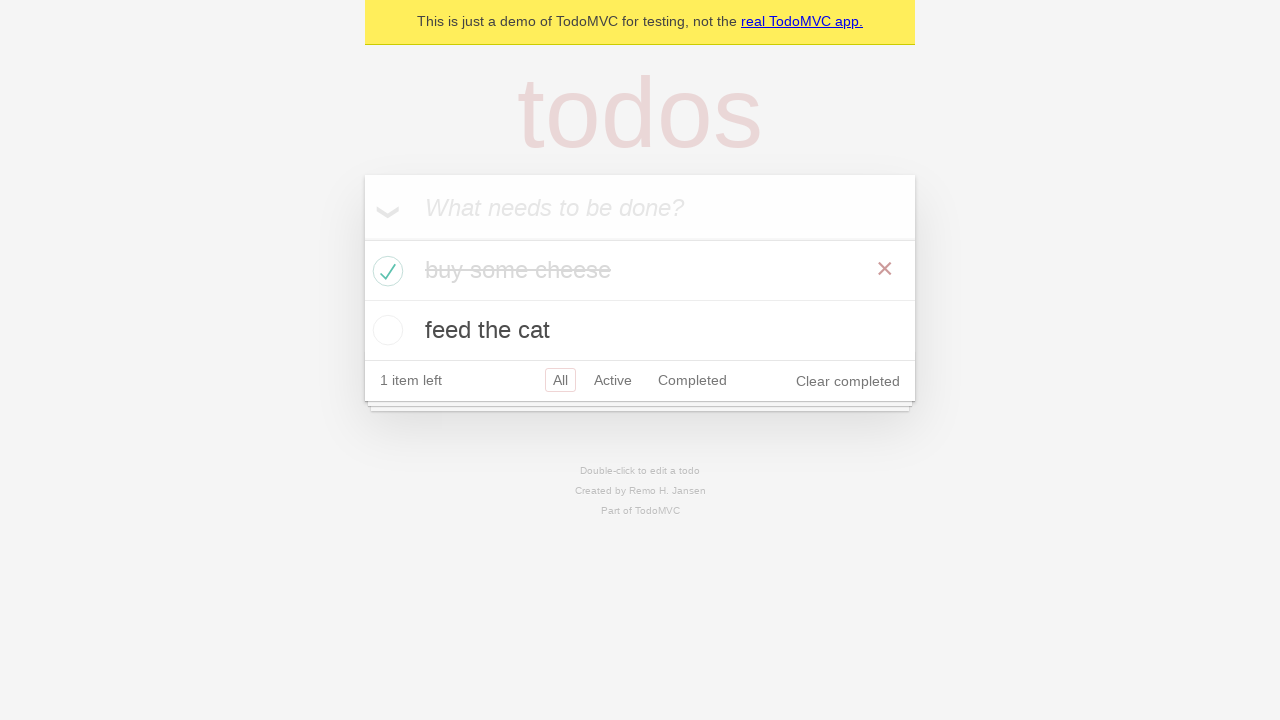

Todo items loaded after page reload
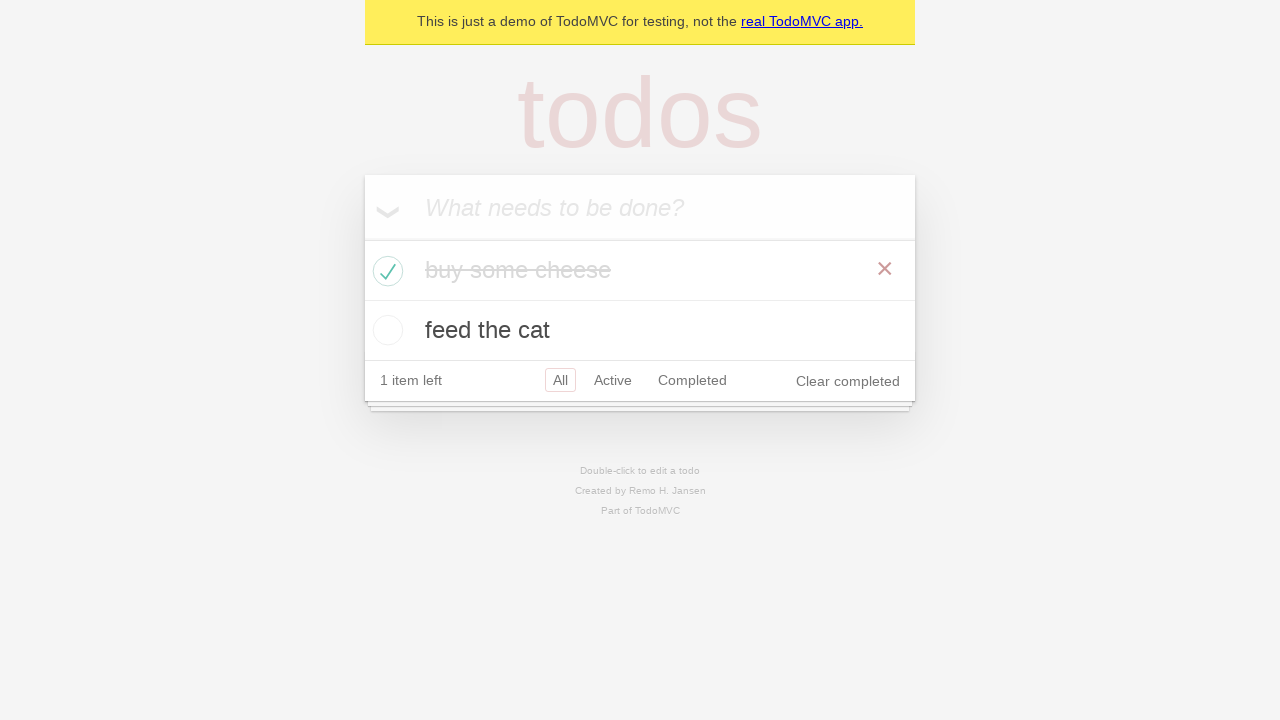

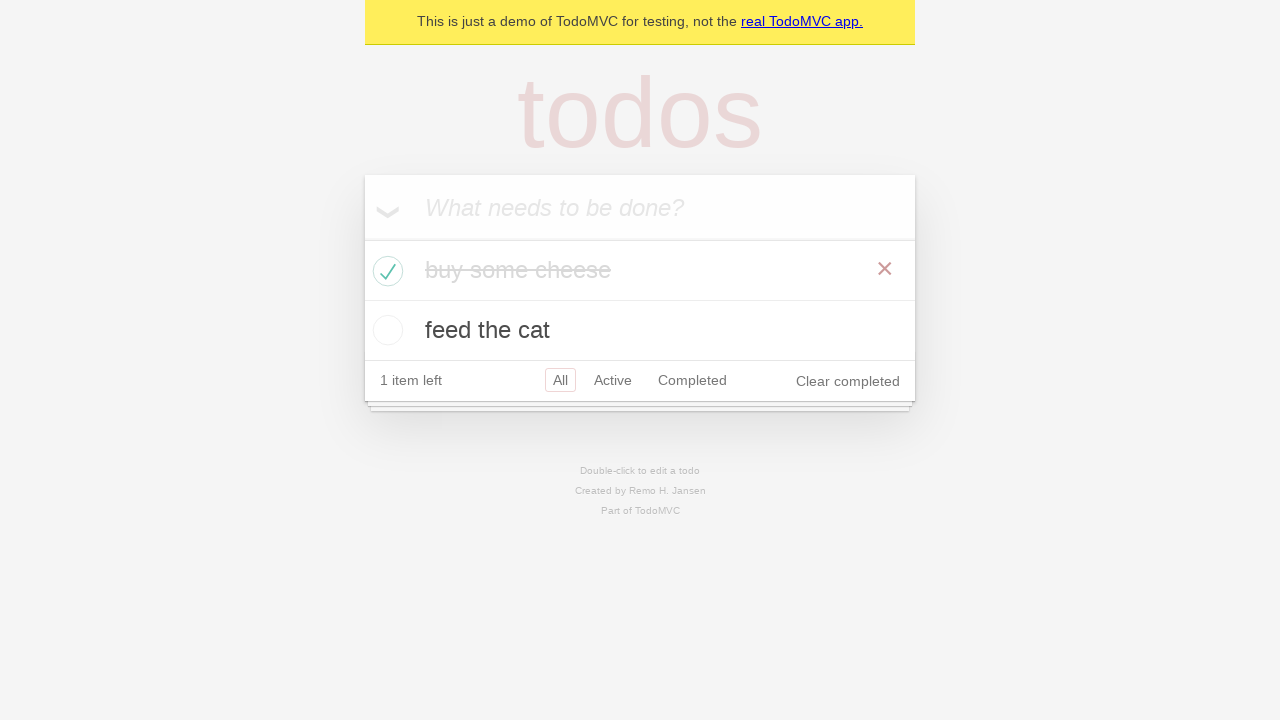